Hovers over online courses menu and waits for all menu items to be clickable

Starting URL: https://skillfactory.ru/

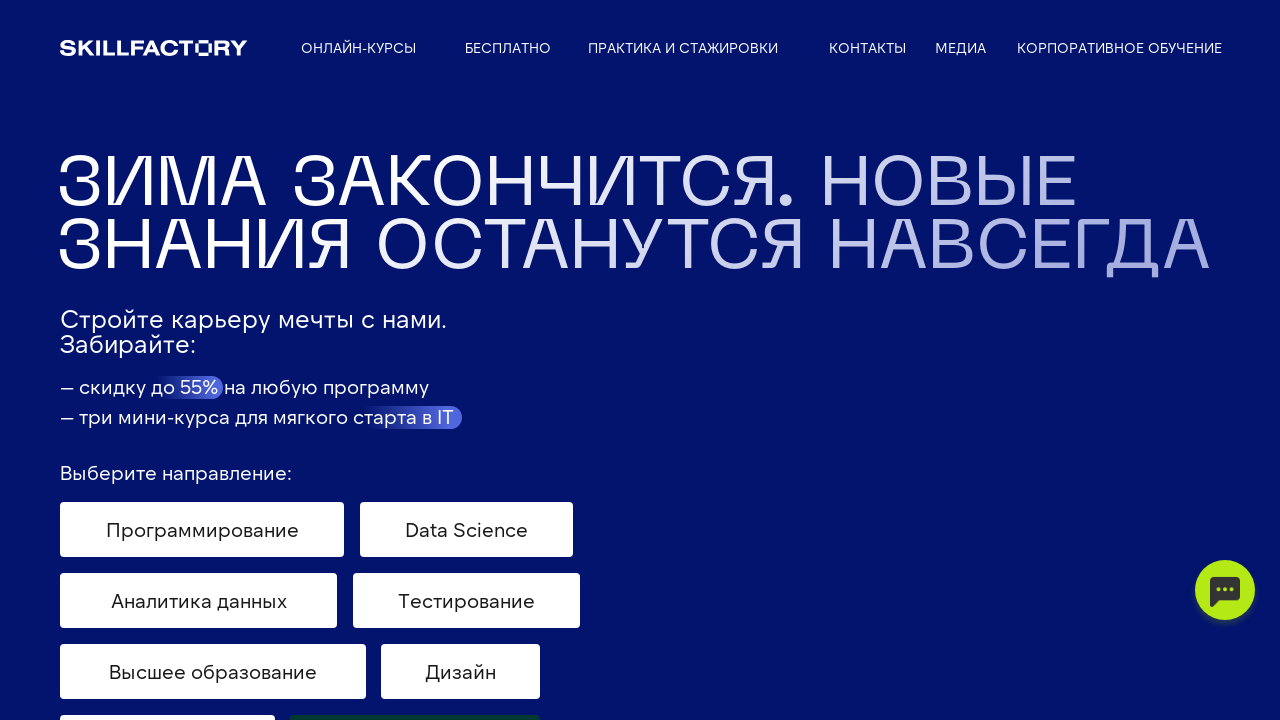

Hovered over 'онлайн-курсы' (online courses) menu at (358, 48) on xpath=//a[text()='онлайн-курсы']
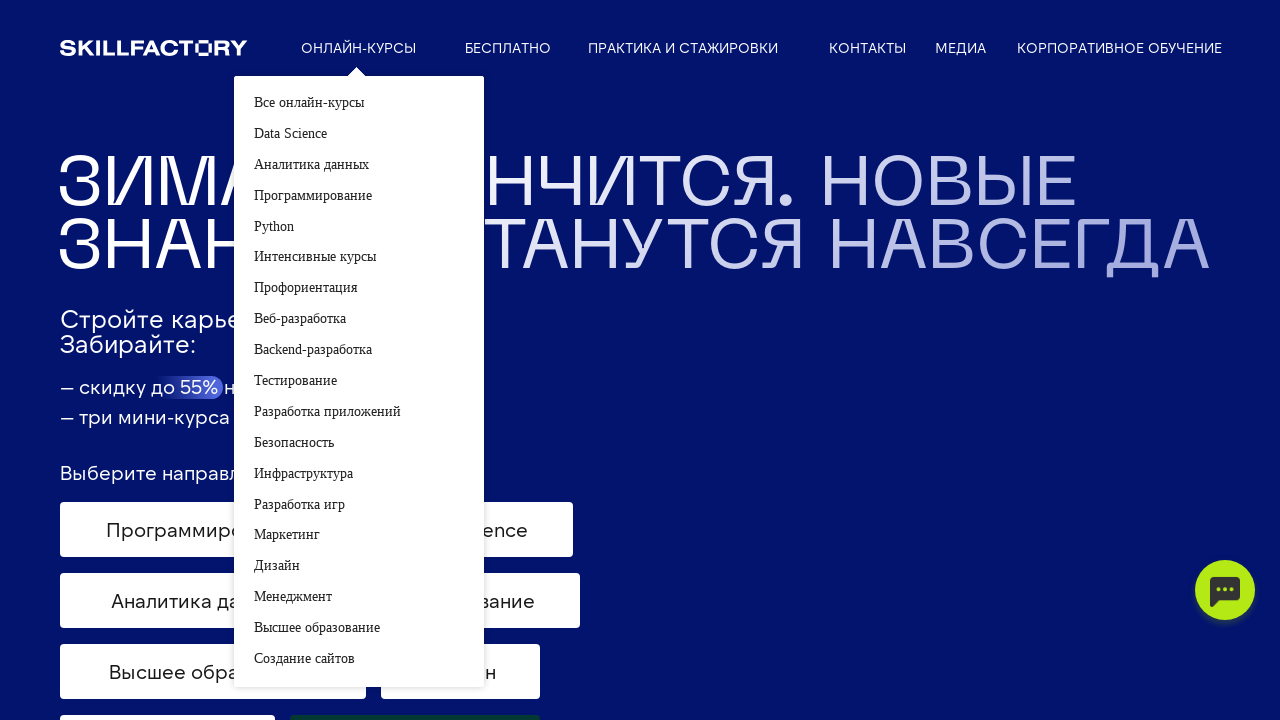

Waited for 'Все онлайн-курсы' (All online courses) menu item
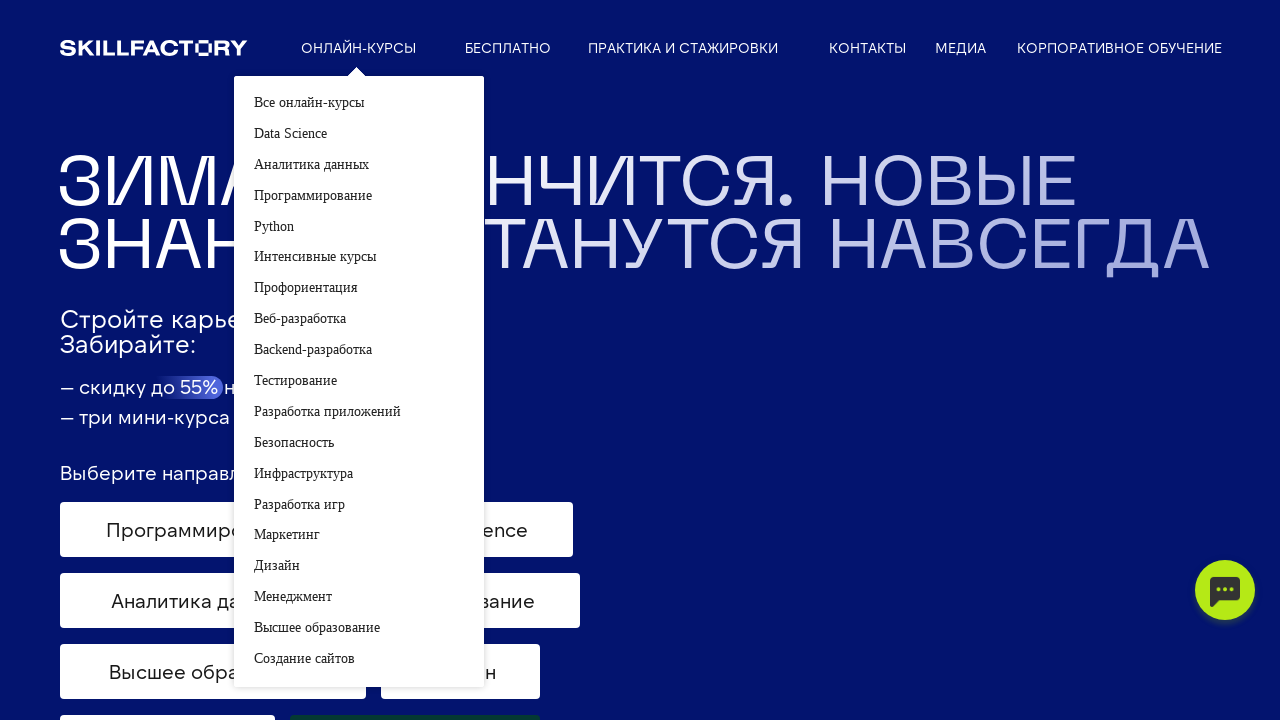

Waited for 'Тестирование' (Testing) menu item
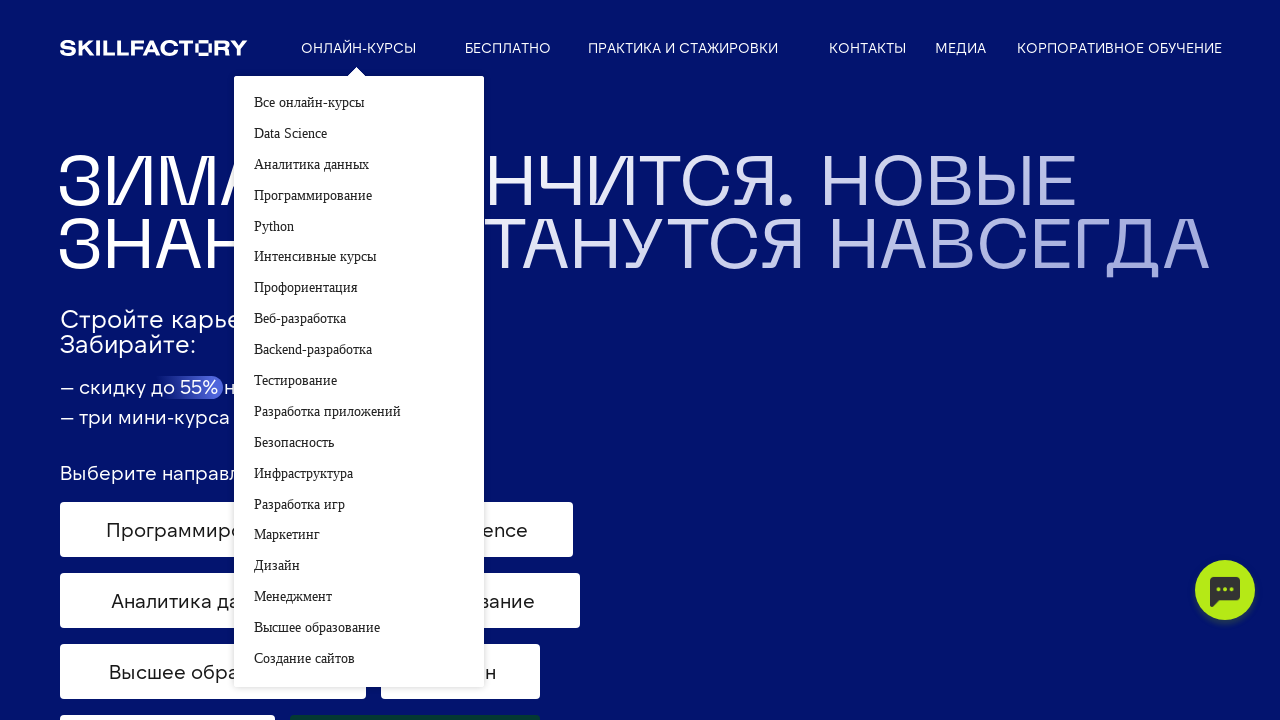

Waited for 'Аналитика данных' (Data Analytics) menu item
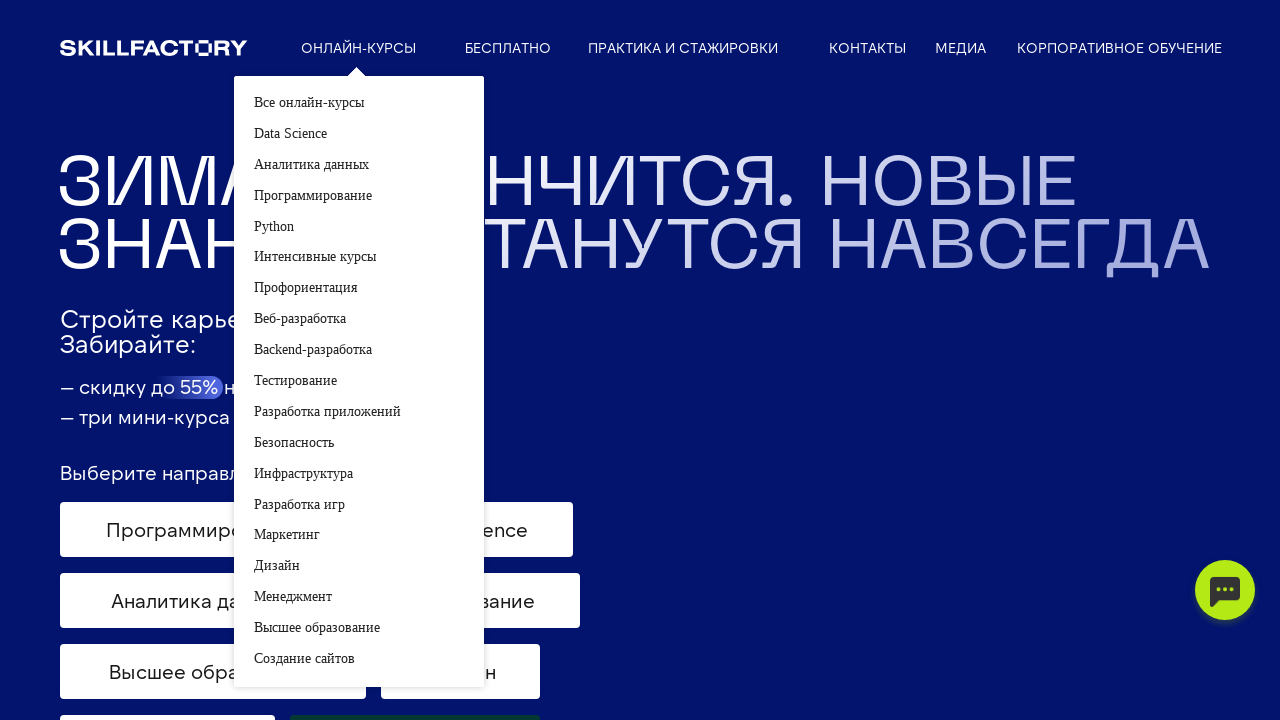

Waited for 'Программирование' (Programming) menu item
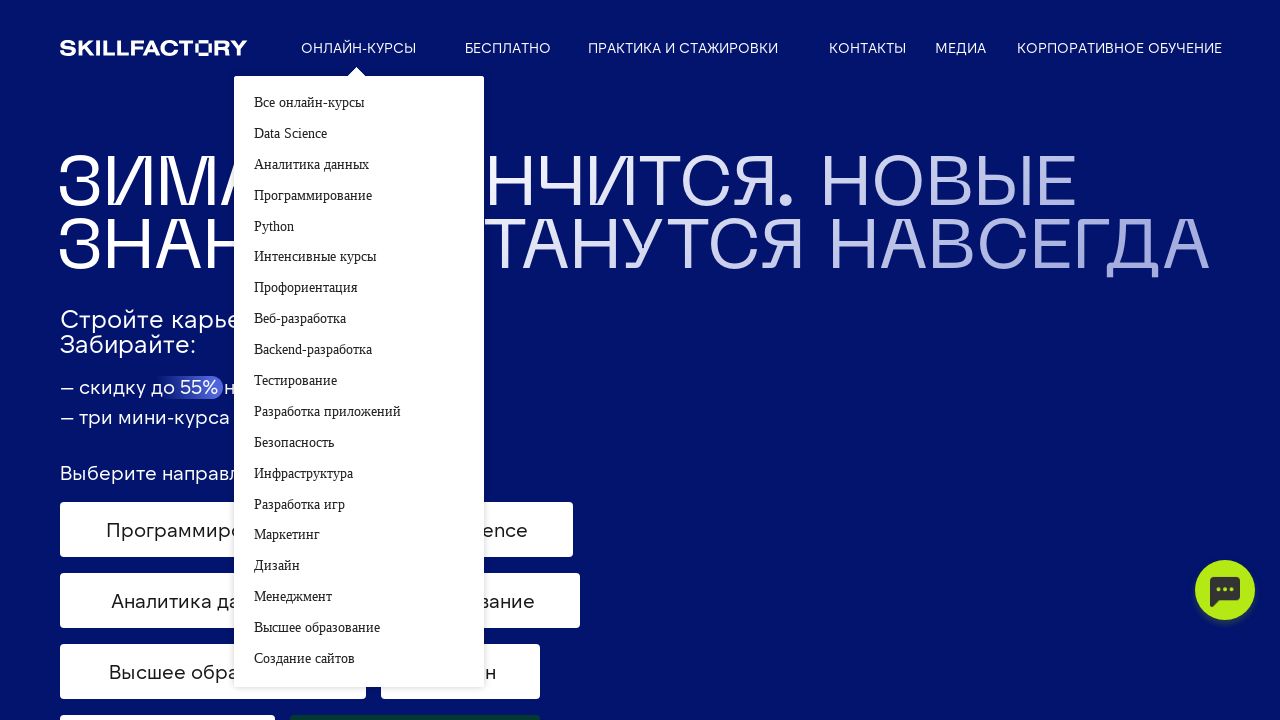

Waited for 'Интенсивные курсы' (Intensive courses) menu item
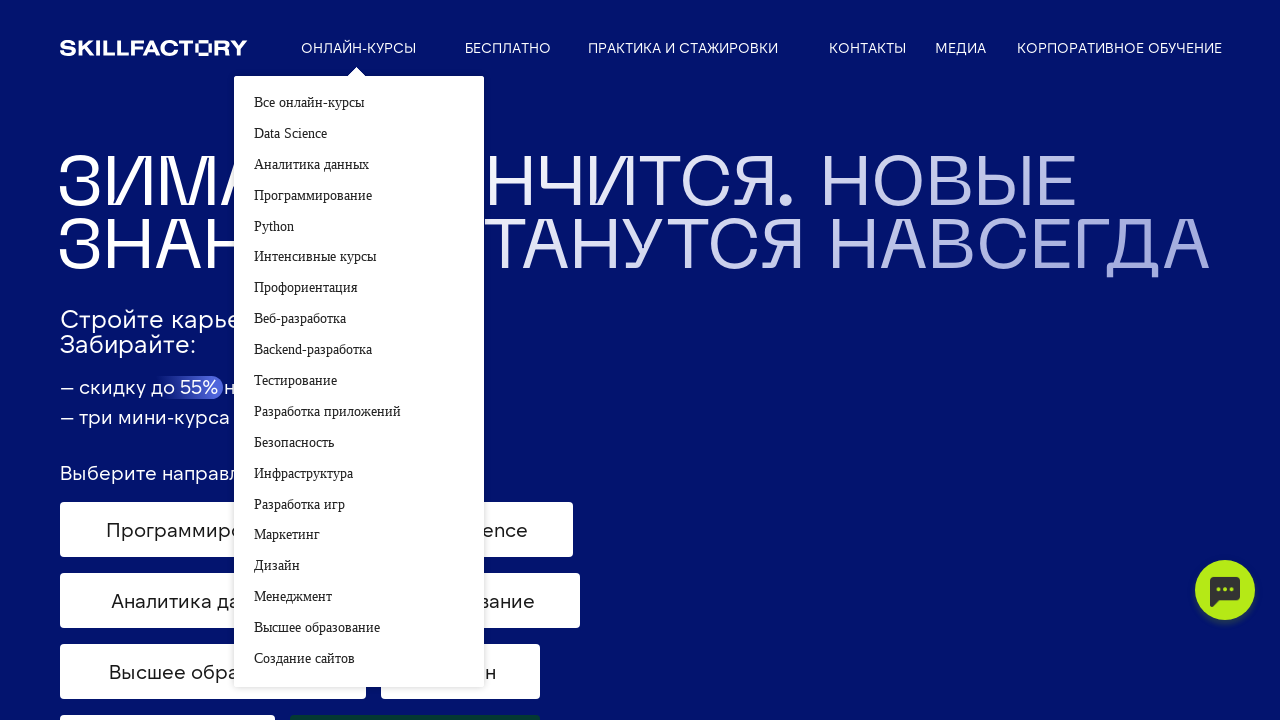

Waited for 'Веб-разработка' (Web Development) menu item
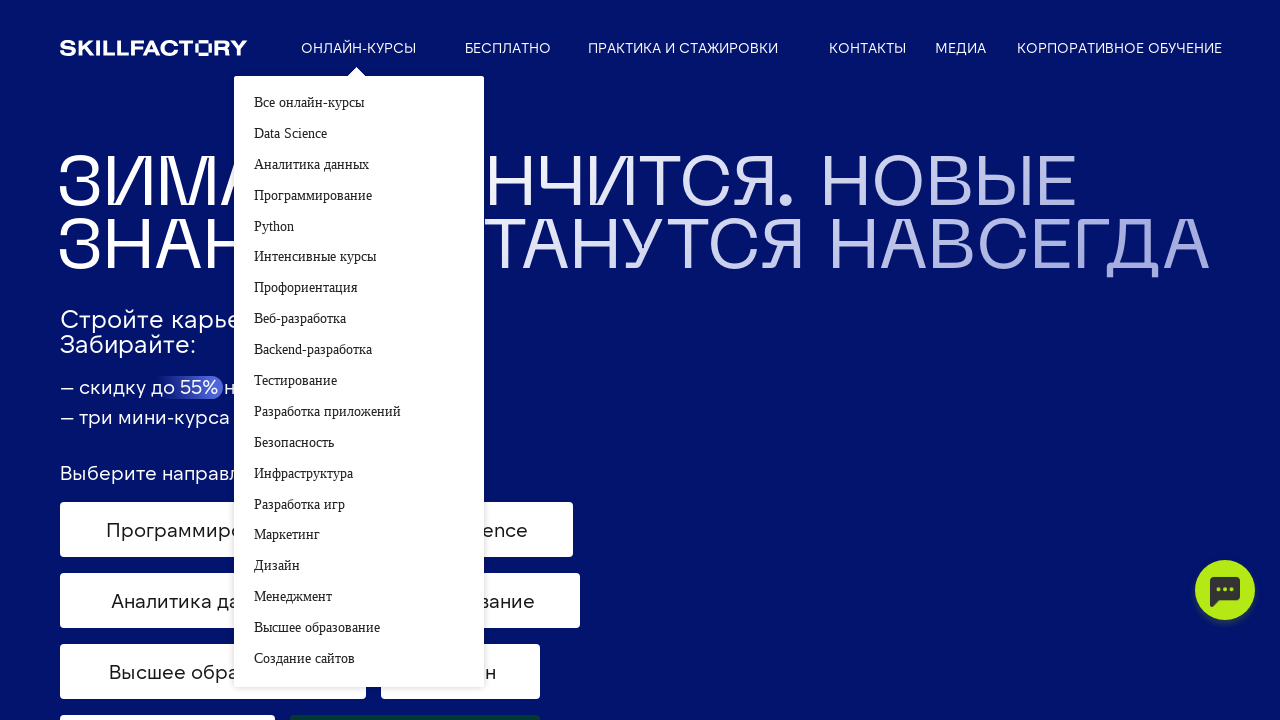

Waited for 'Безопасность' (Security) menu item
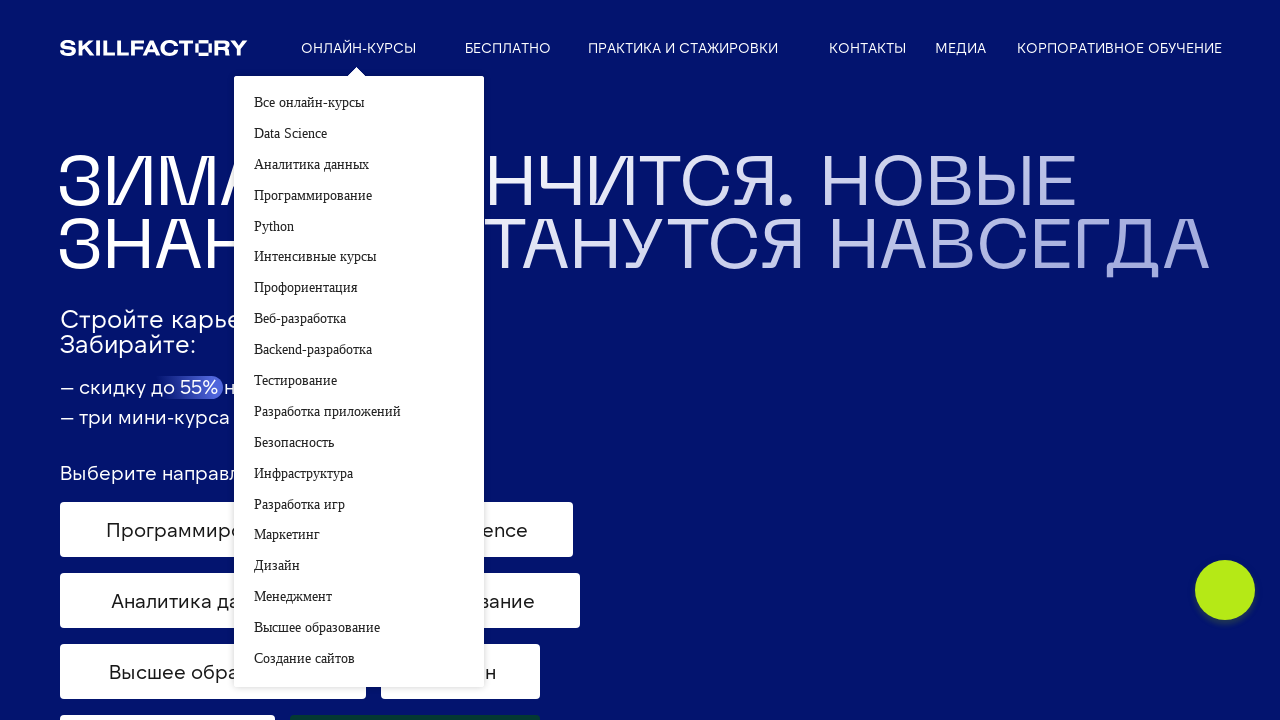

Waited for 'Маркетинг' (Marketing) menu item
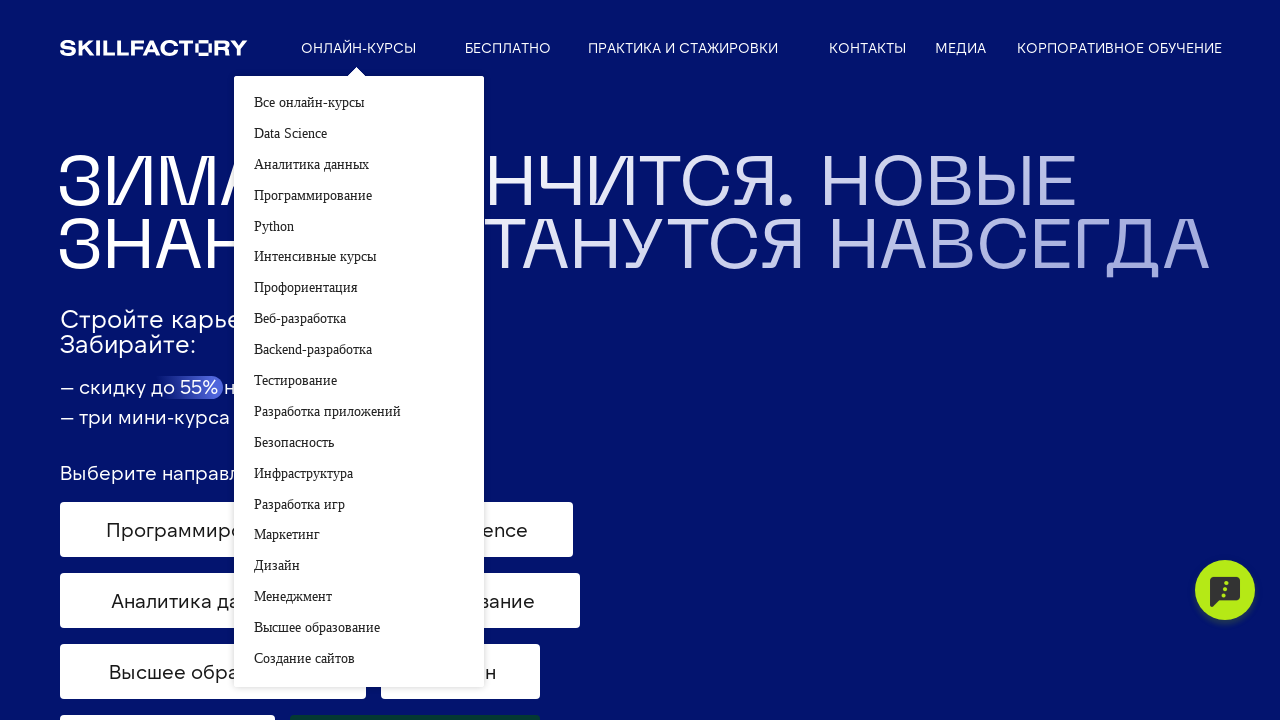

Waited for 'Дизайн' (Design) menu item
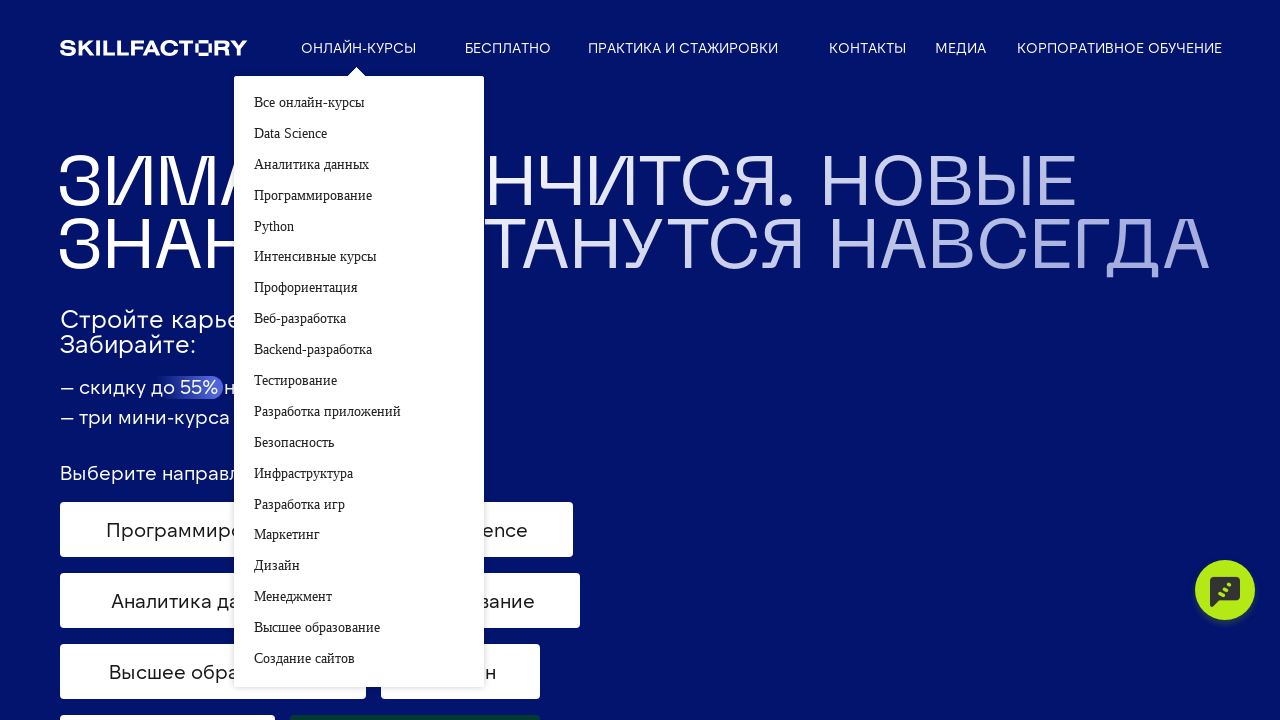

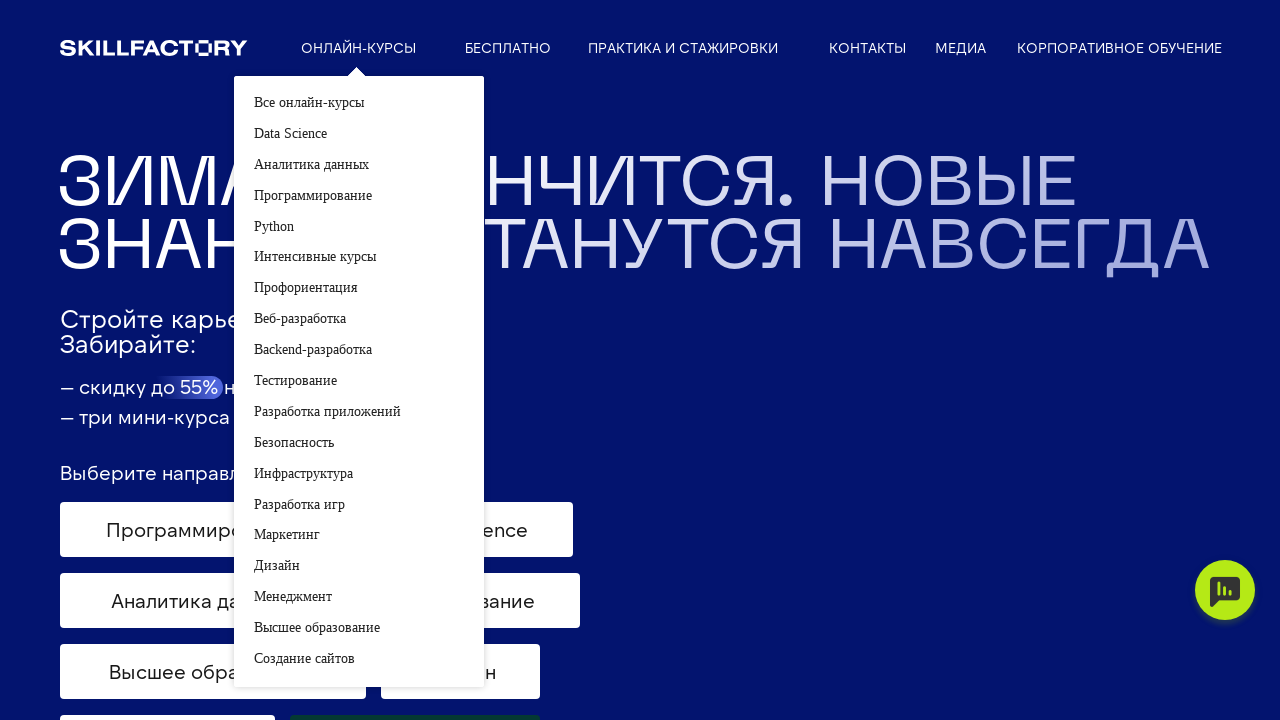